Tests multiple browser window handling by clicking a link that opens a new window, switching between windows, closing the second window, and verifying the window count.

Starting URL: https://the-internet.herokuapp.com/windows

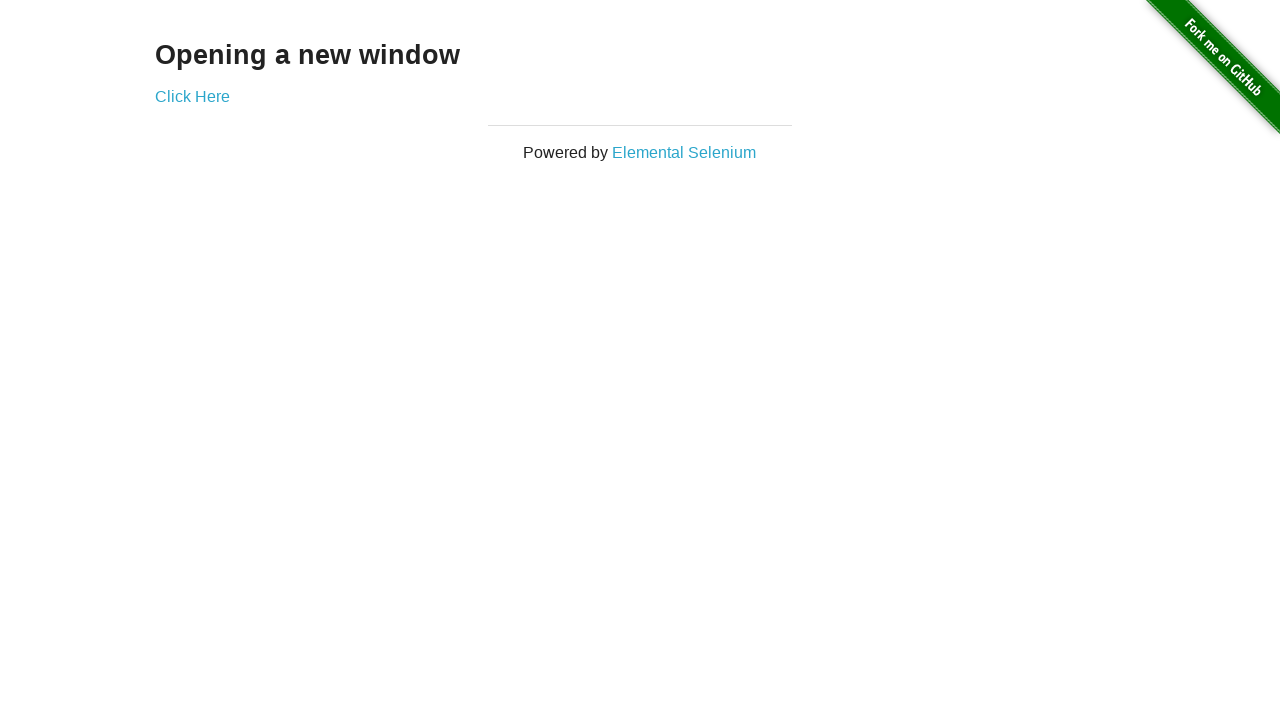

Clicked 'Click Here' link and new window opened at (192, 96) on text=Click Here
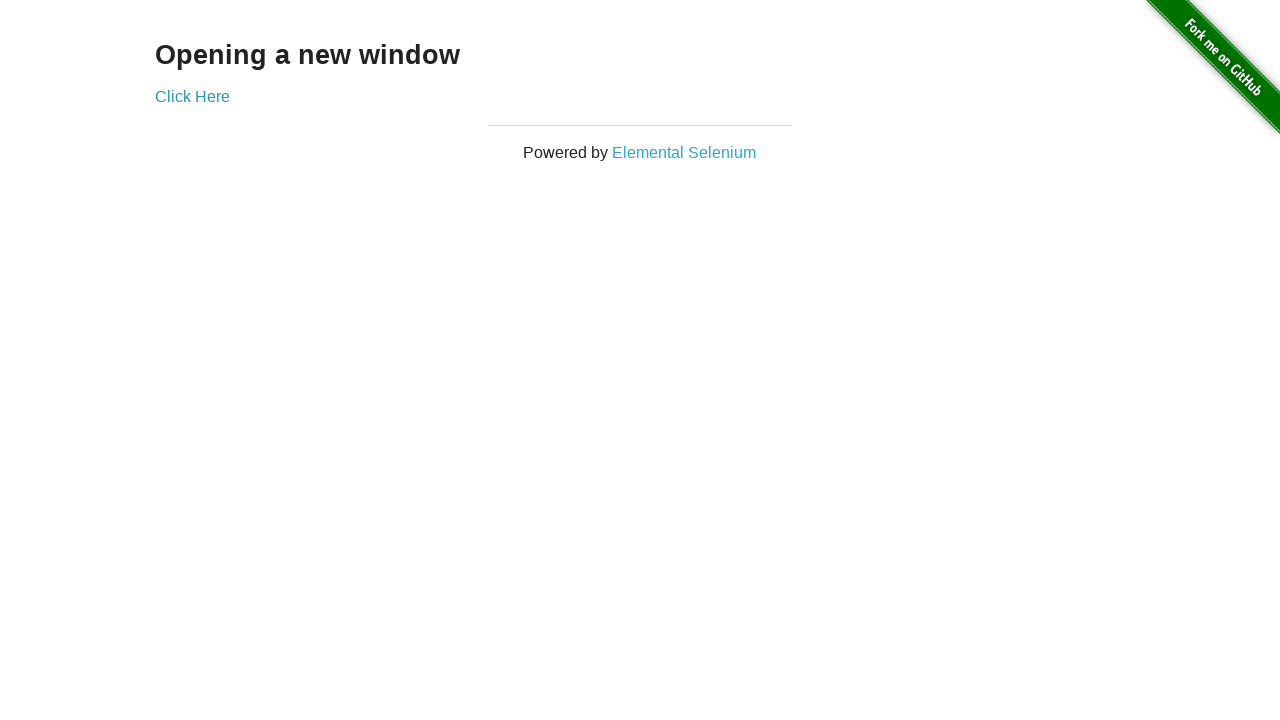

New window loaded completely
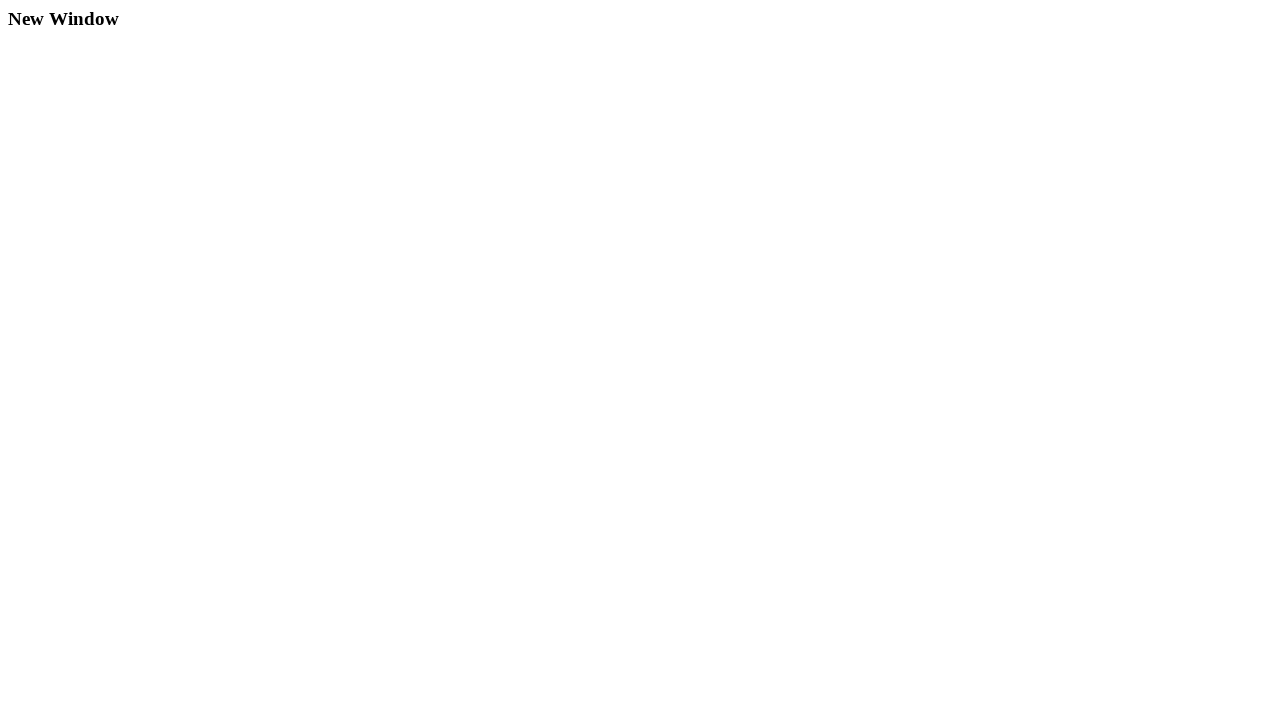

Second window URL: https://the-internet.herokuapp.com/windows/new, Title: New Window
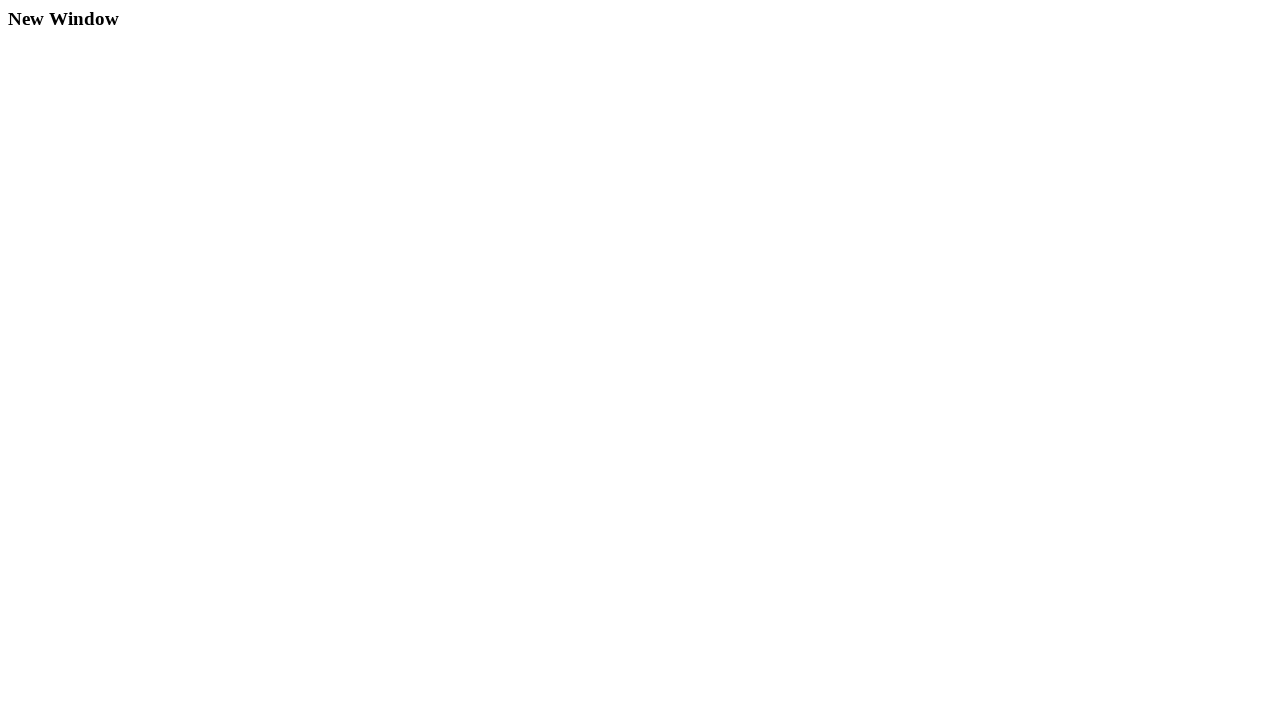

First window URL: https://the-internet.herokuapp.com/windows, Title: The Internet
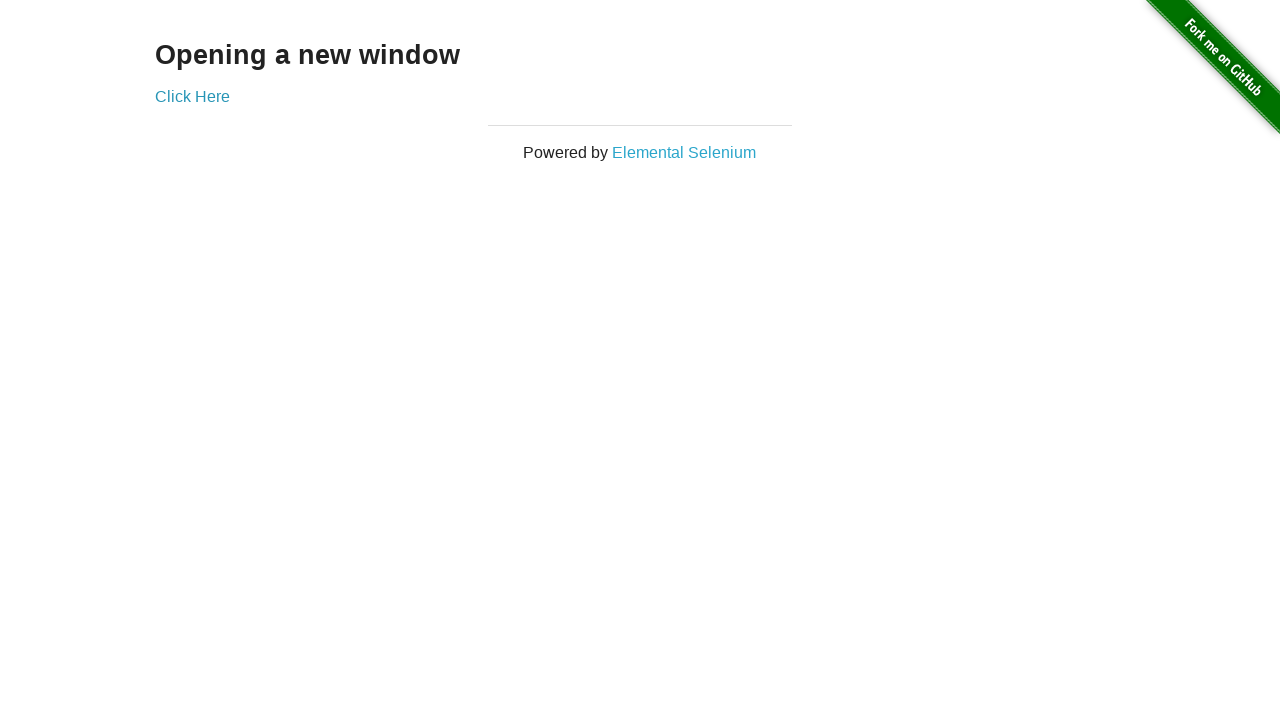

Closed the second window
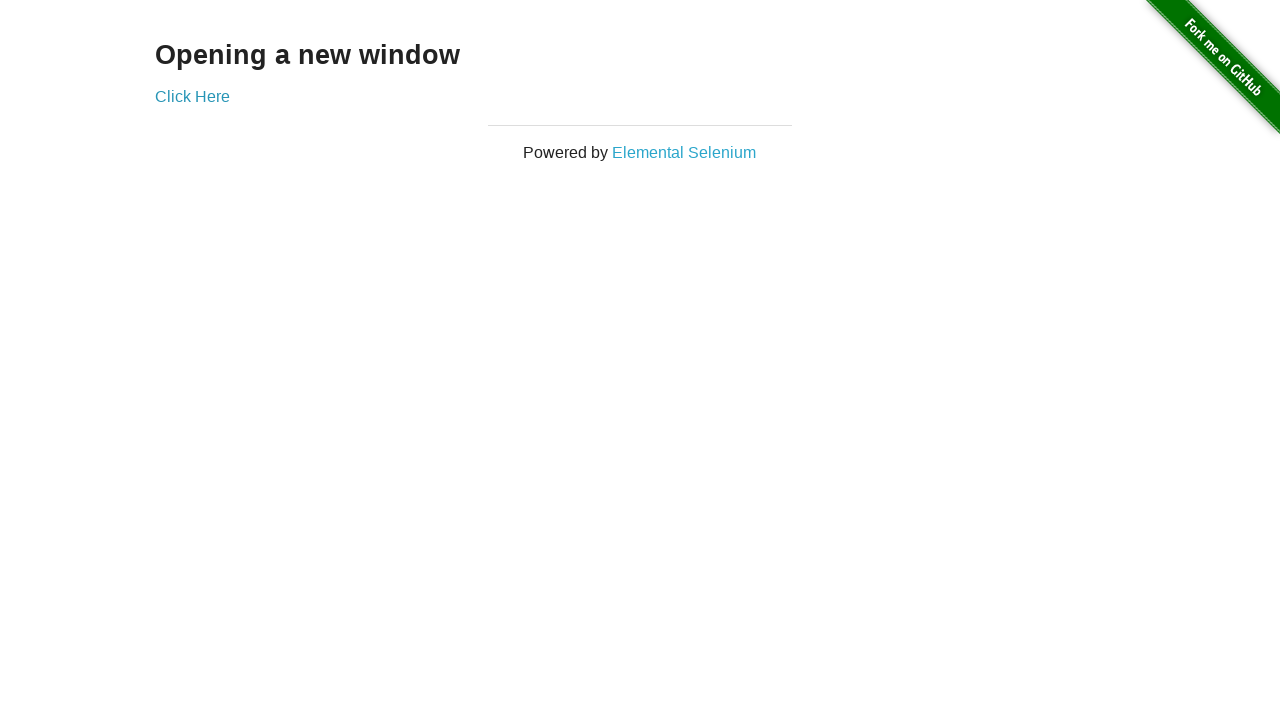

Verified window count: 1 window(s) remaining
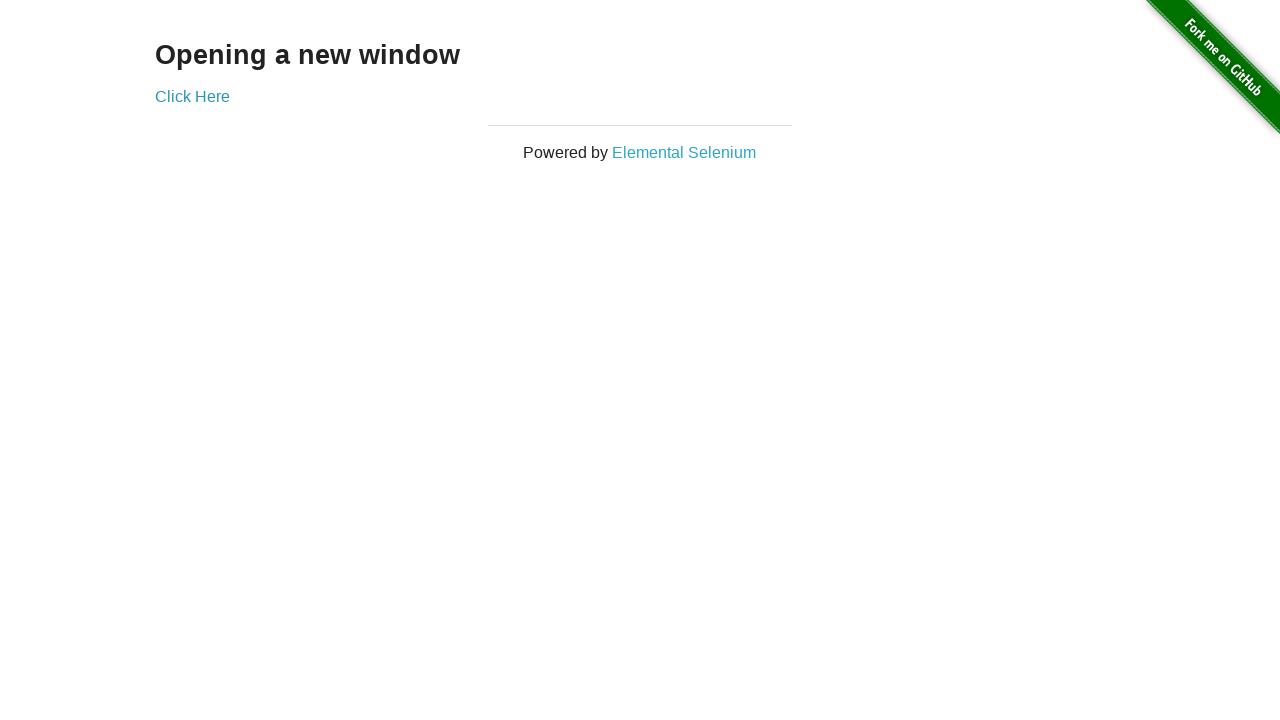

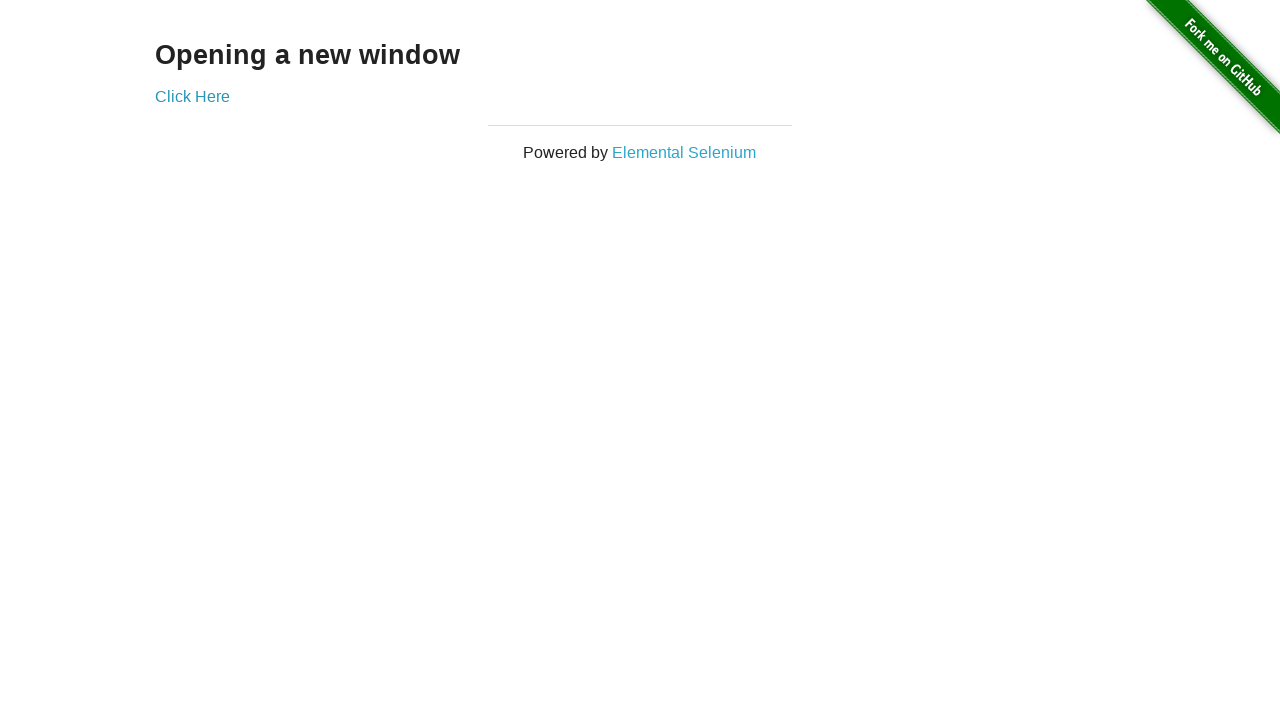